Tests that the Clear completed button displays the correct text when there are completed items

Starting URL: https://demo.playwright.dev/todomvc

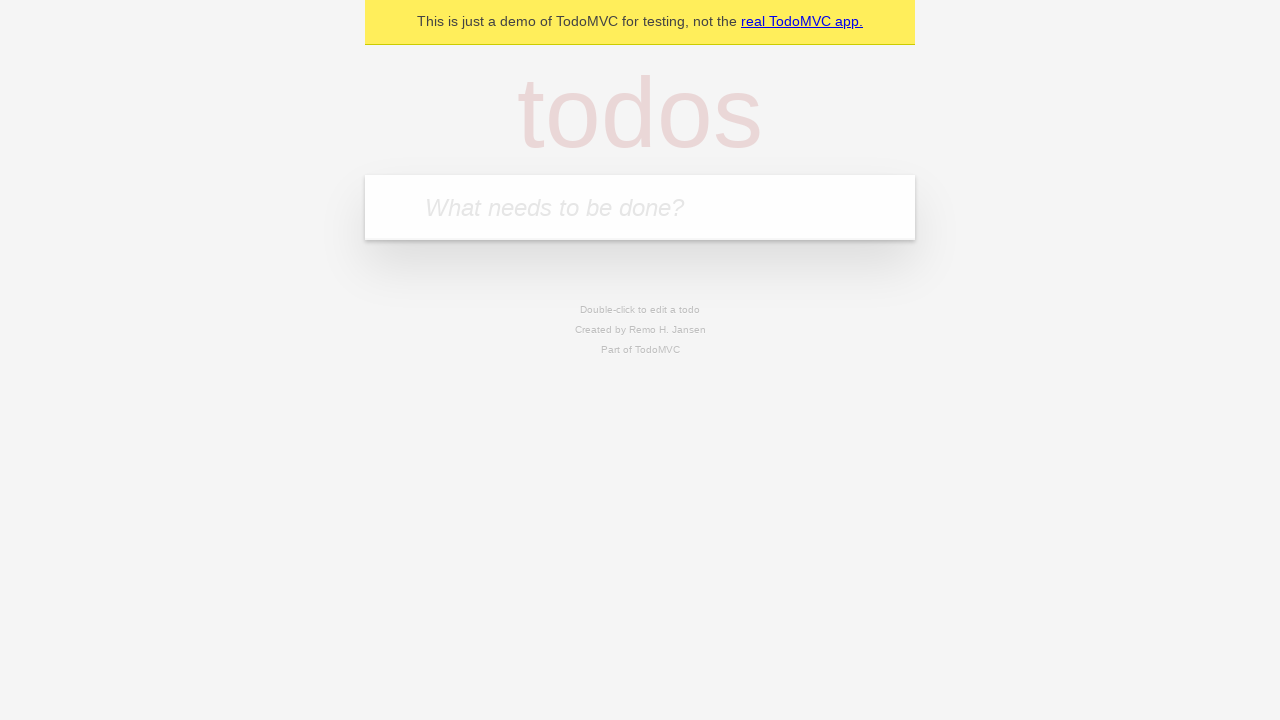

Filled todo input with 'buy some cheese' on internal:attr=[placeholder="What needs to be done?"i]
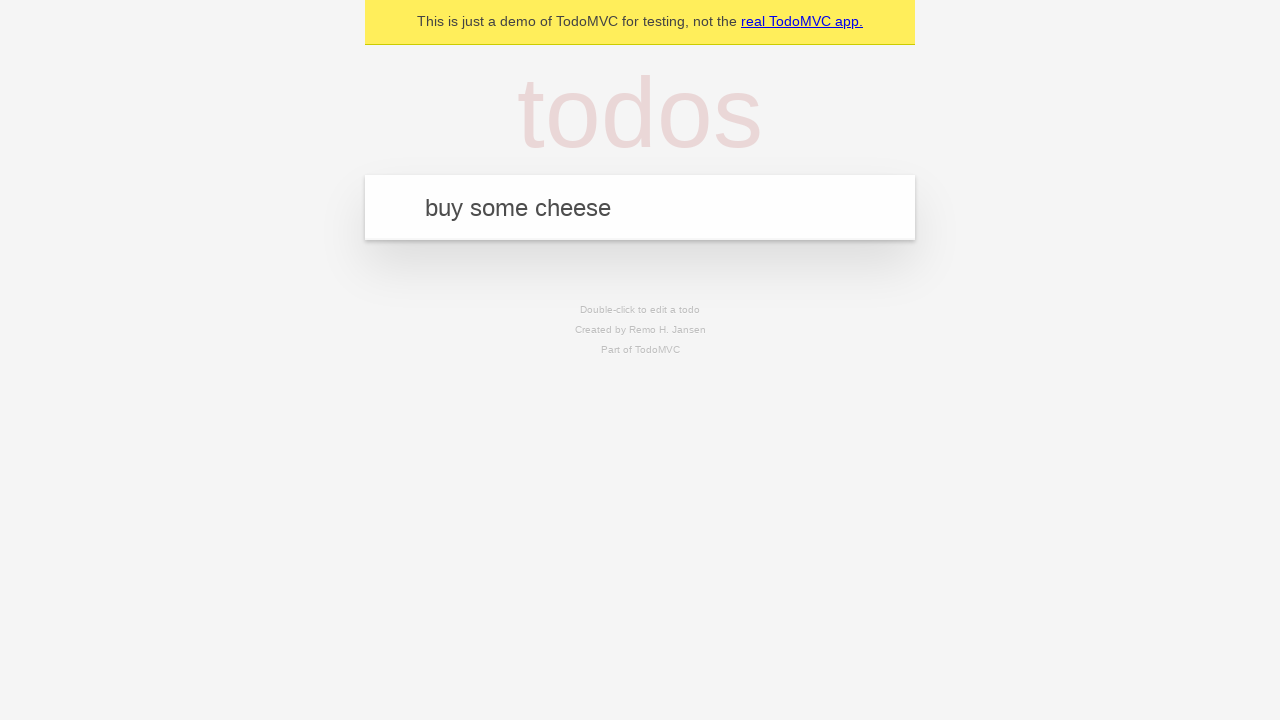

Pressed Enter to add first todo item on internal:attr=[placeholder="What needs to be done?"i]
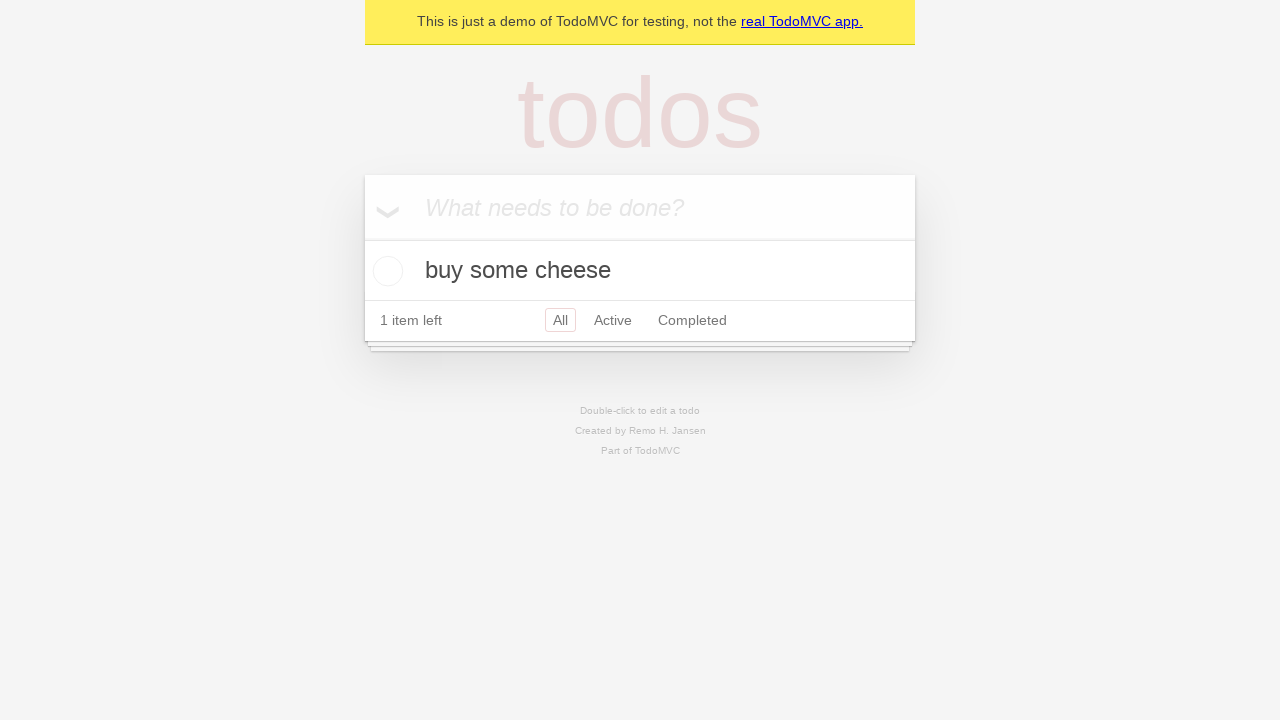

Filled todo input with 'feed the cat' on internal:attr=[placeholder="What needs to be done?"i]
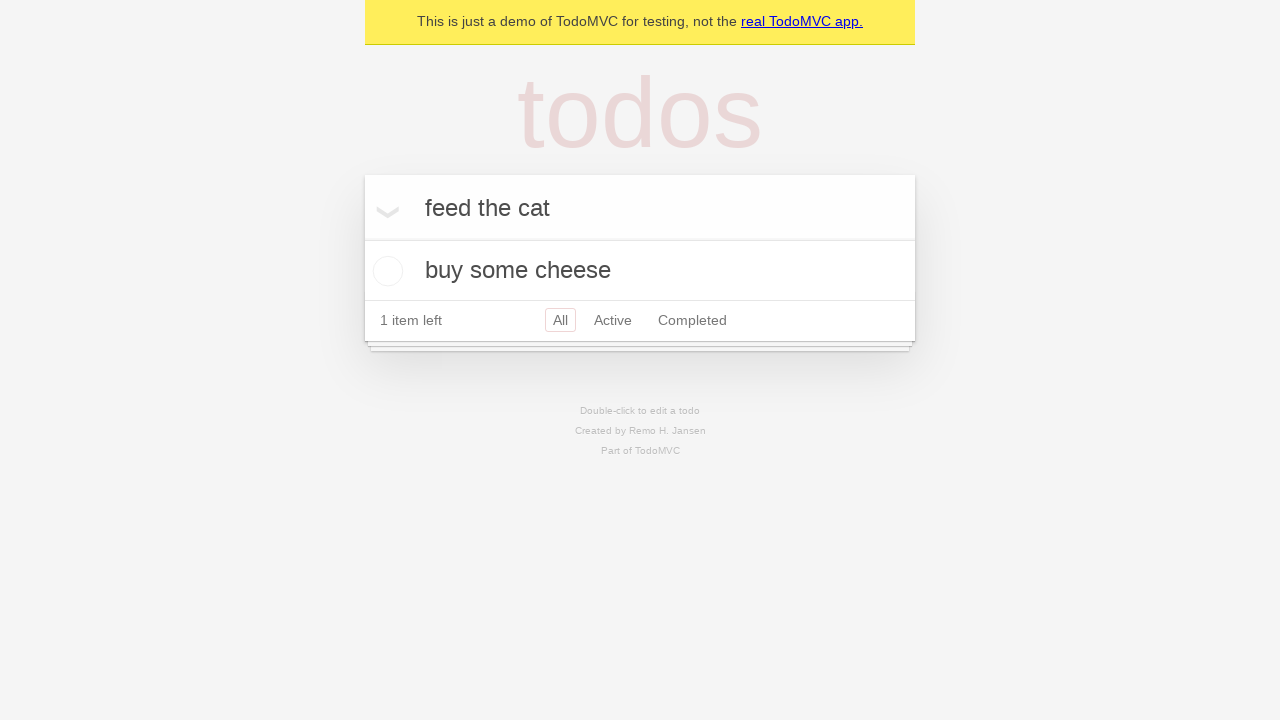

Pressed Enter to add second todo item on internal:attr=[placeholder="What needs to be done?"i]
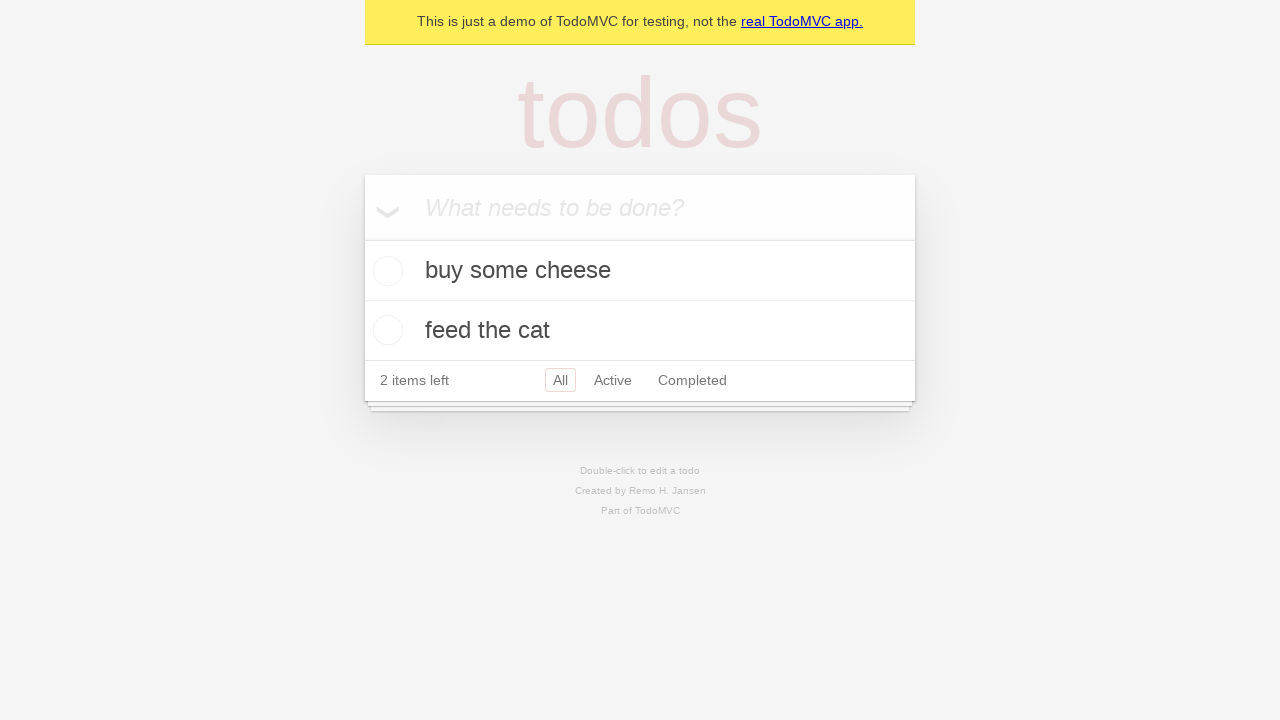

Filled todo input with 'book a doctors appointment' on internal:attr=[placeholder="What needs to be done?"i]
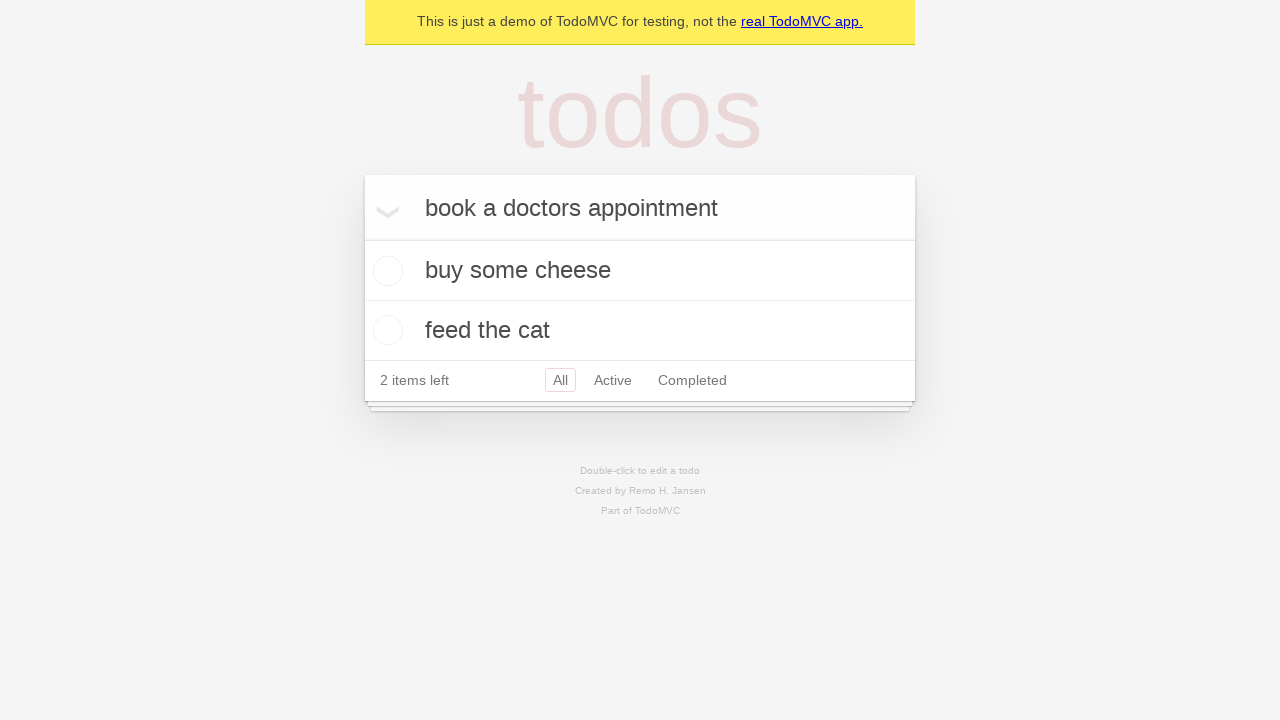

Pressed Enter to add third todo item on internal:attr=[placeholder="What needs to be done?"i]
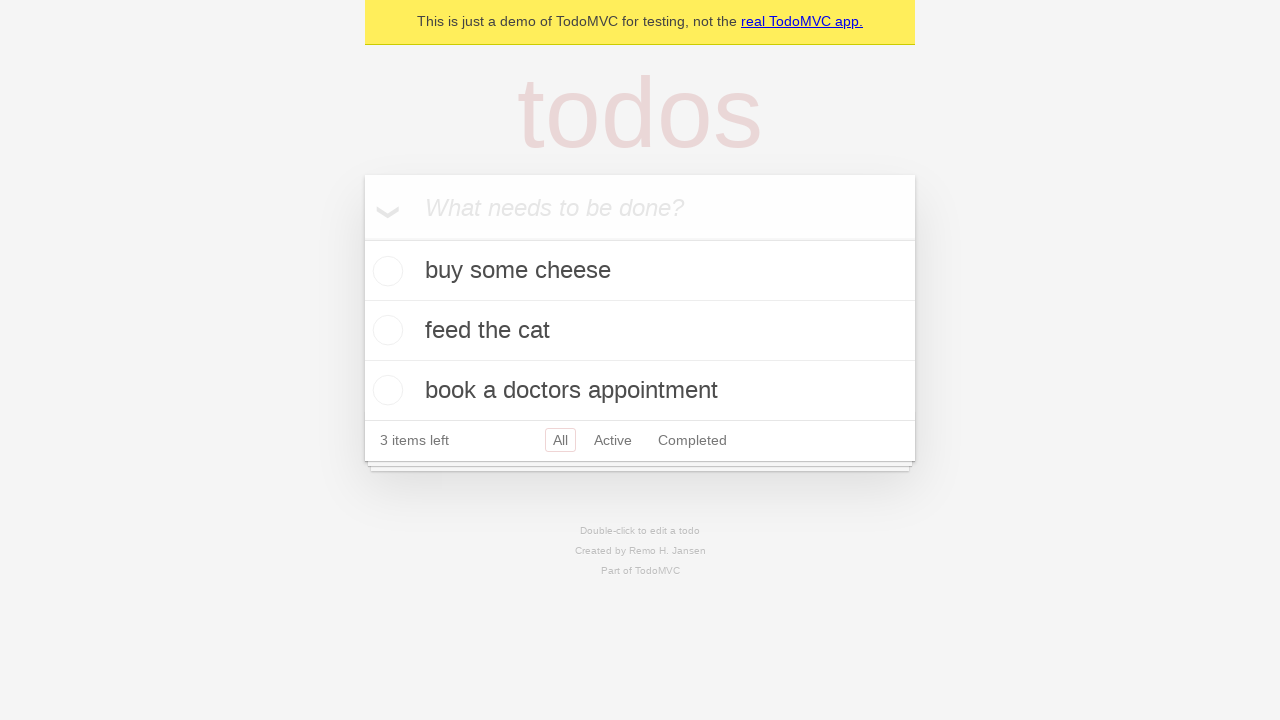

Checked the first todo item to mark it as completed at (385, 271) on .todo-list li .toggle >> nth=0
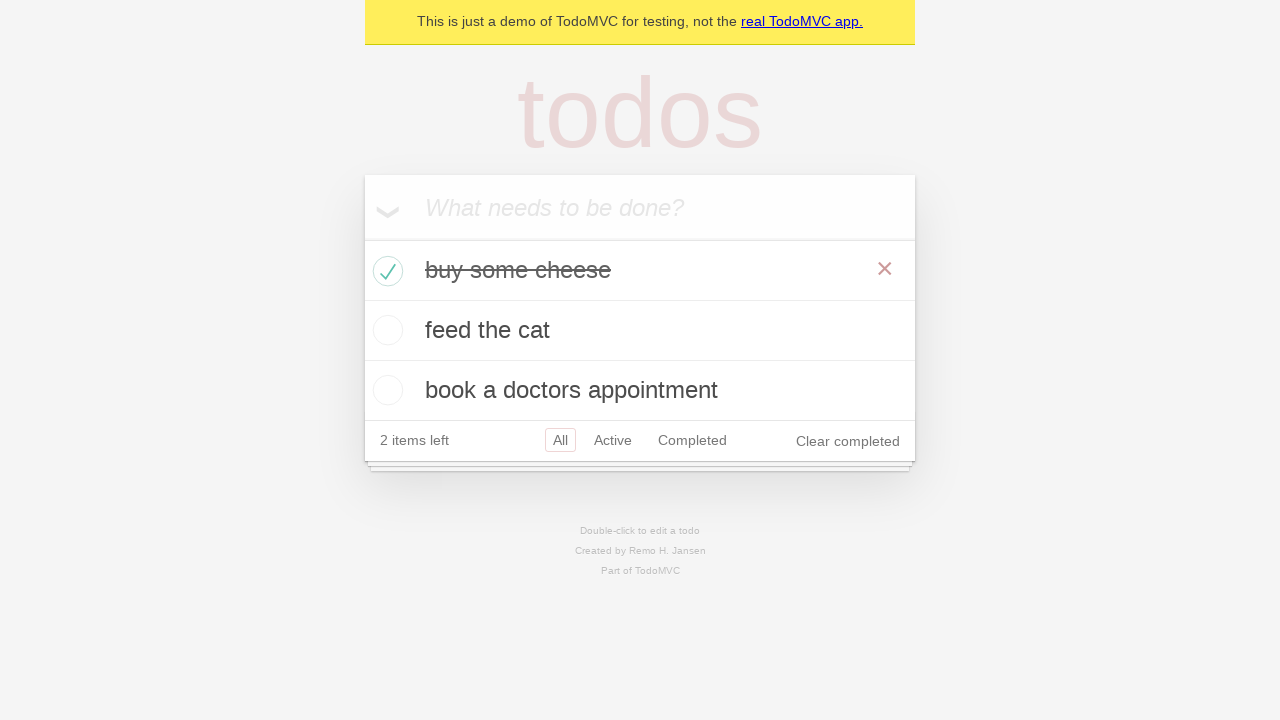

Clear completed button appeared and is visible
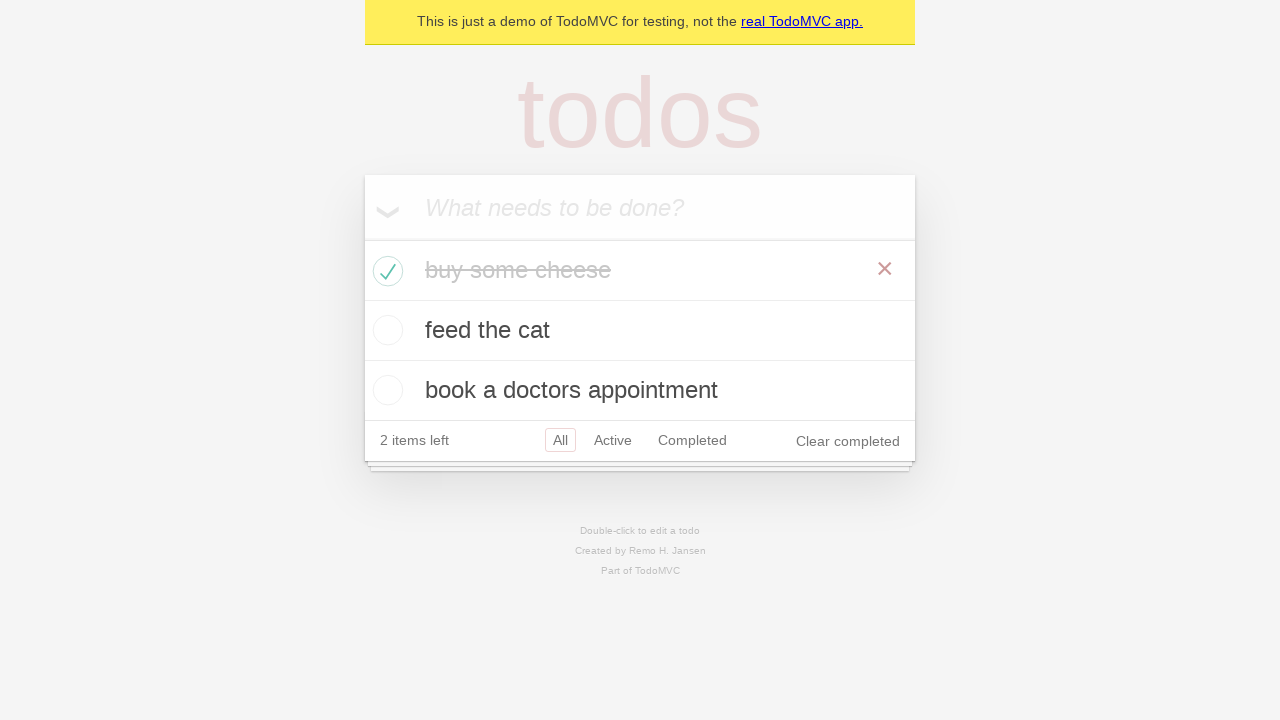

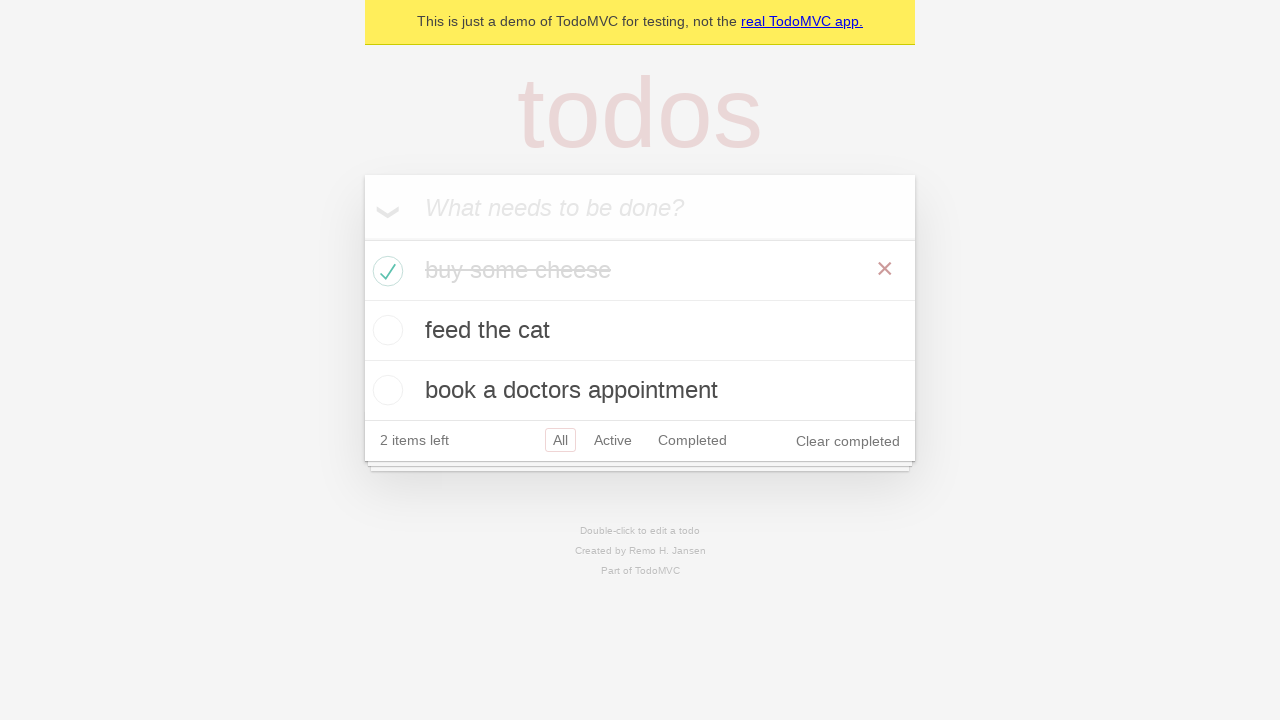